Tests mouse hover functionality by hovering over a "Mouse Hover" element to reveal a dropdown menu, then clicking the "Reload" link option

Starting URL: https://rahulshettyacademy.com/AutomationPractice/

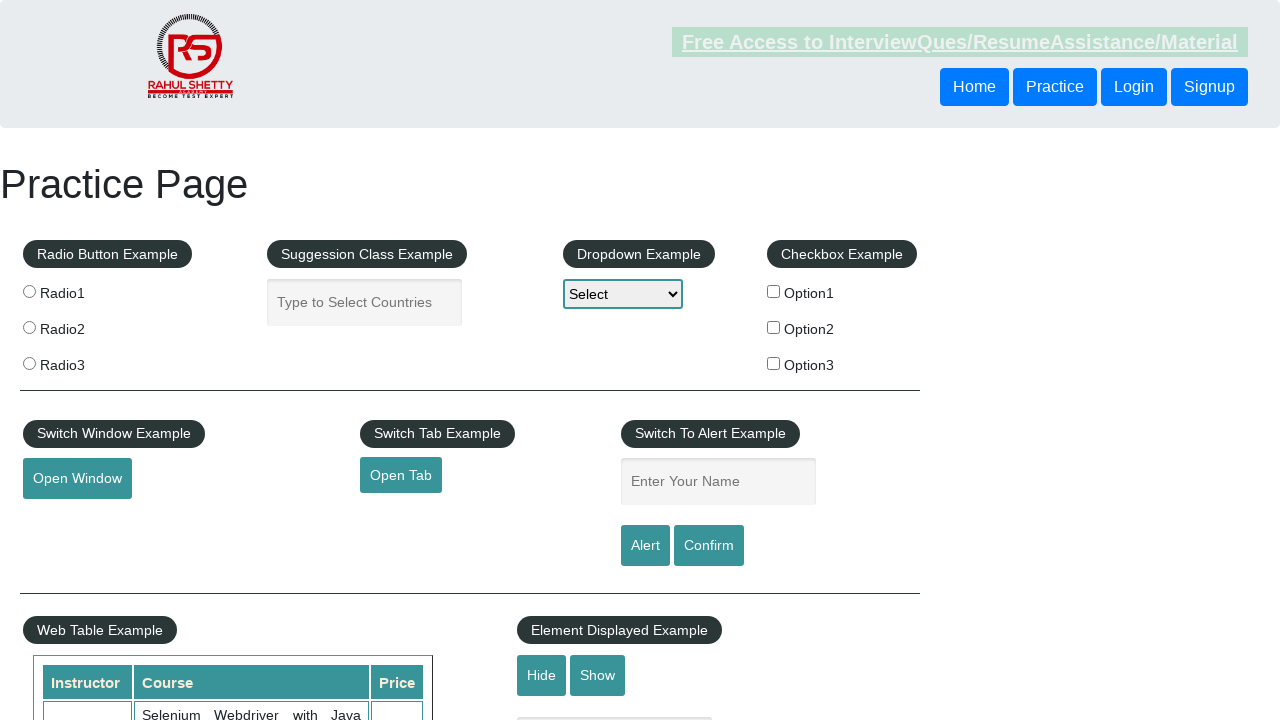

Hovered over 'Mouse Hover' element to reveal dropdown menu at (83, 361) on #mousehover
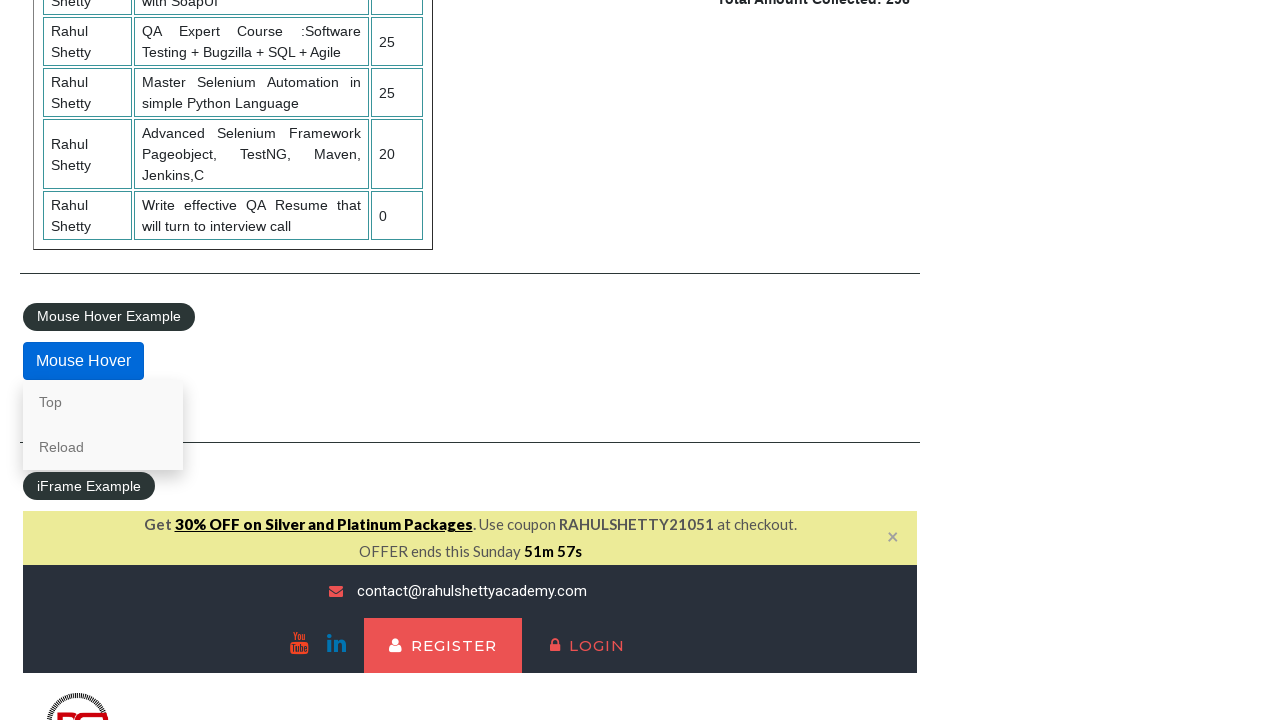

Clicked 'Reload' link from dropdown menu at (103, 447) on a:text('Reload')
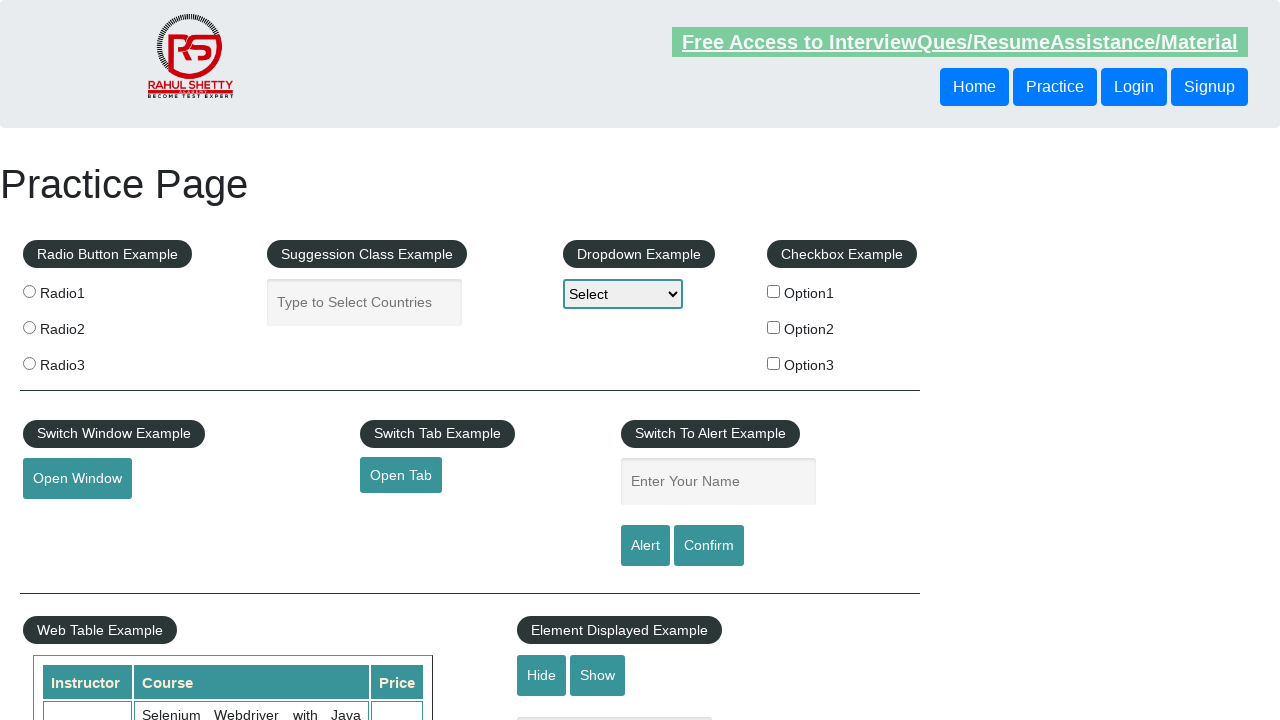

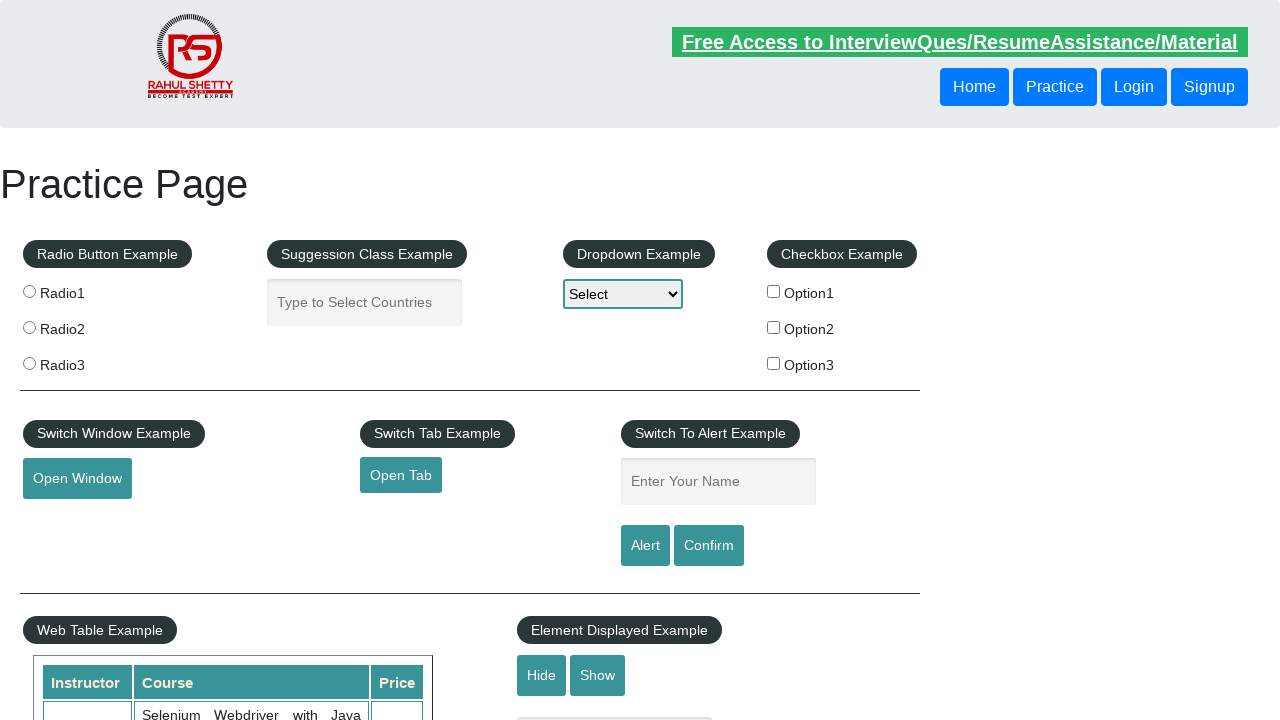